Tests form filling functionality by clicking a link, then filling out a form with name, last name, city, and country fields before submitting

Starting URL: http://suninjuly.github.io/find_link_text

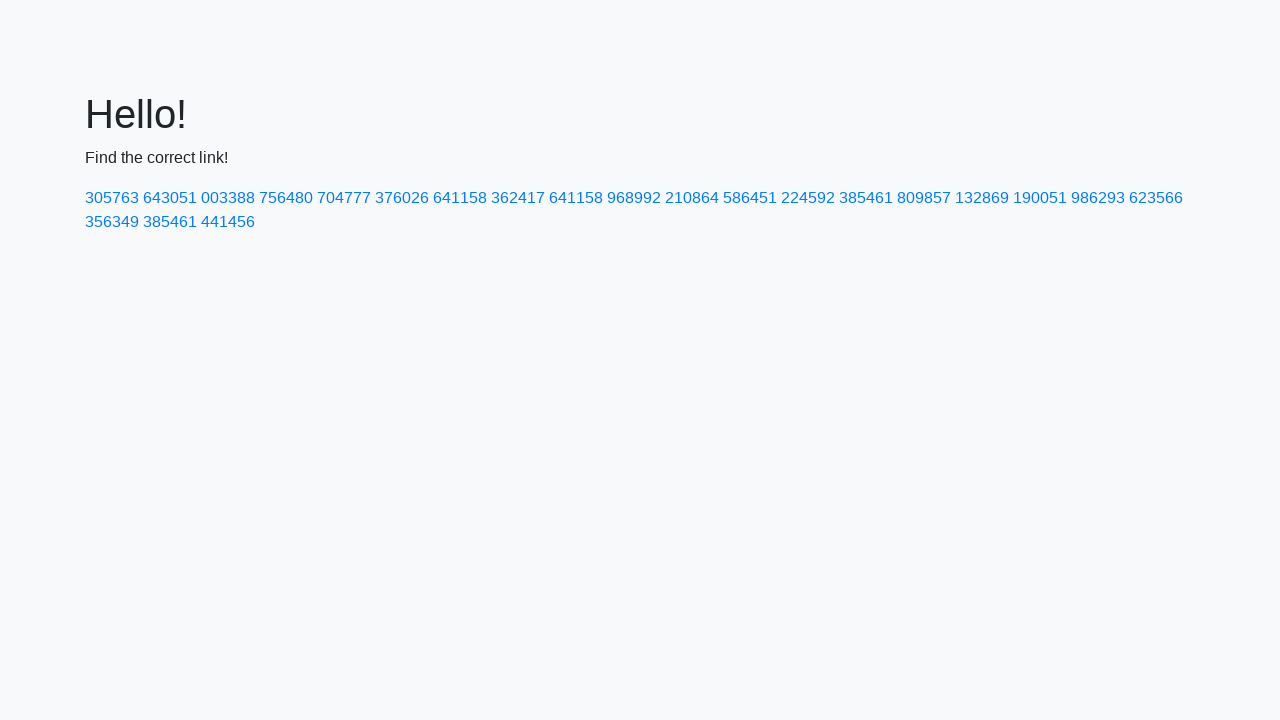

Clicked link with text '224592' at (808, 198) on text=224592
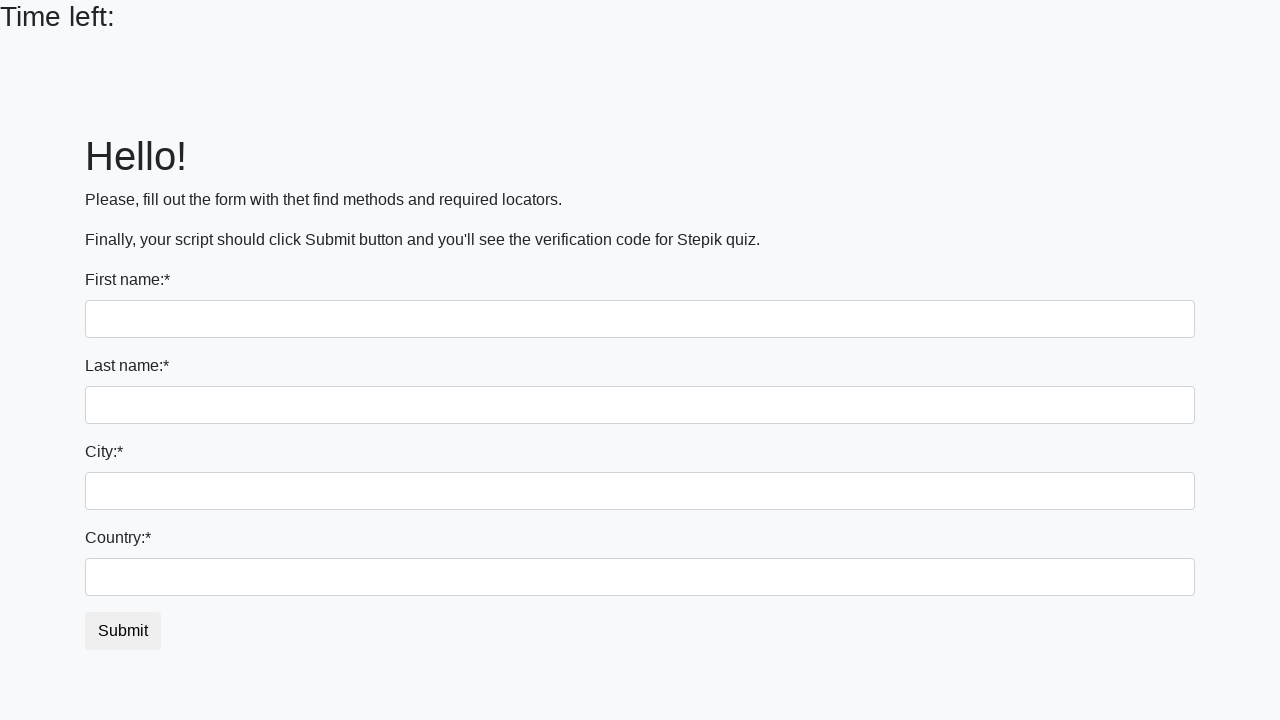

Filled first name field with 'Ivan' on input
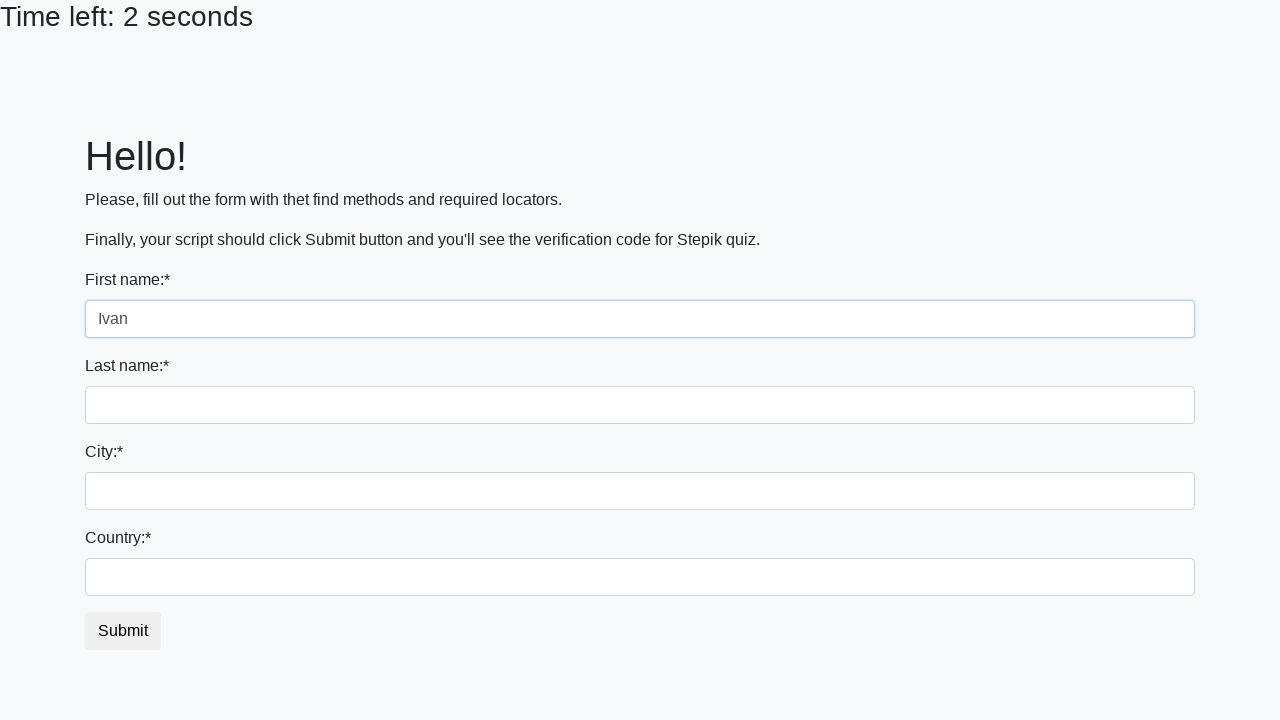

Filled last name field with 'Petrov' on input[name='last_name']
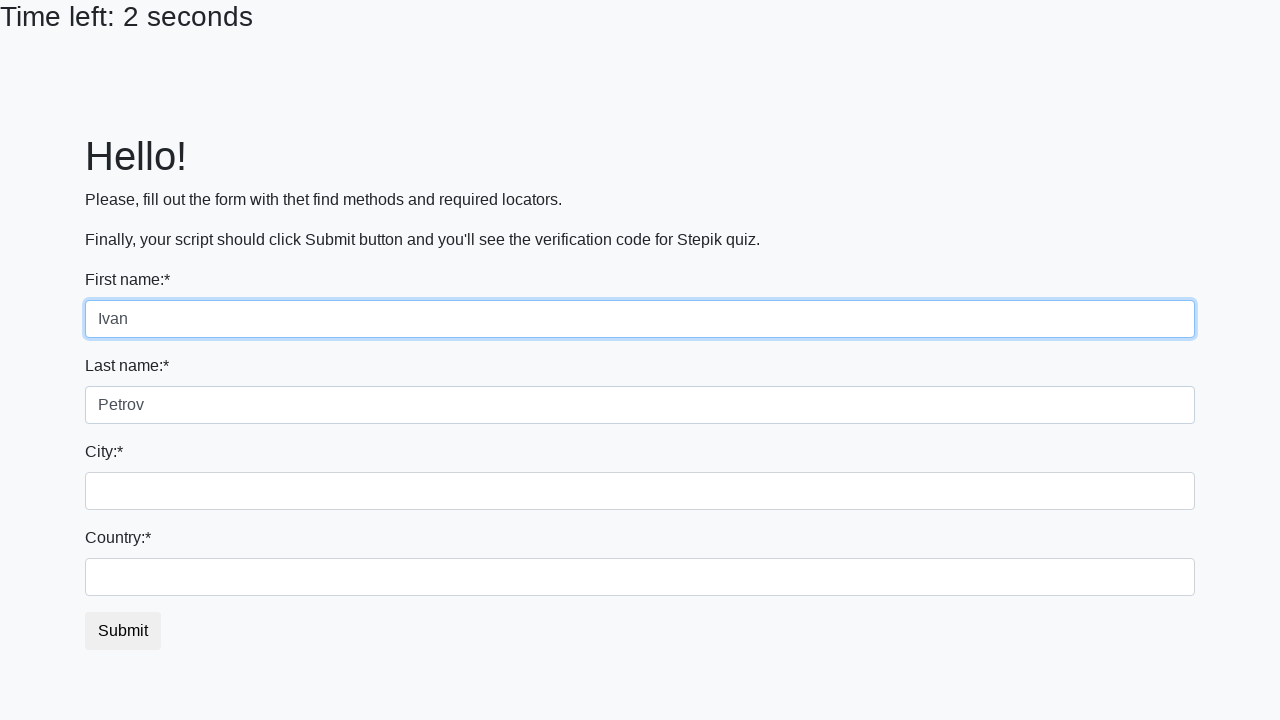

Filled city field with 'Smolensk' on .form-control.city
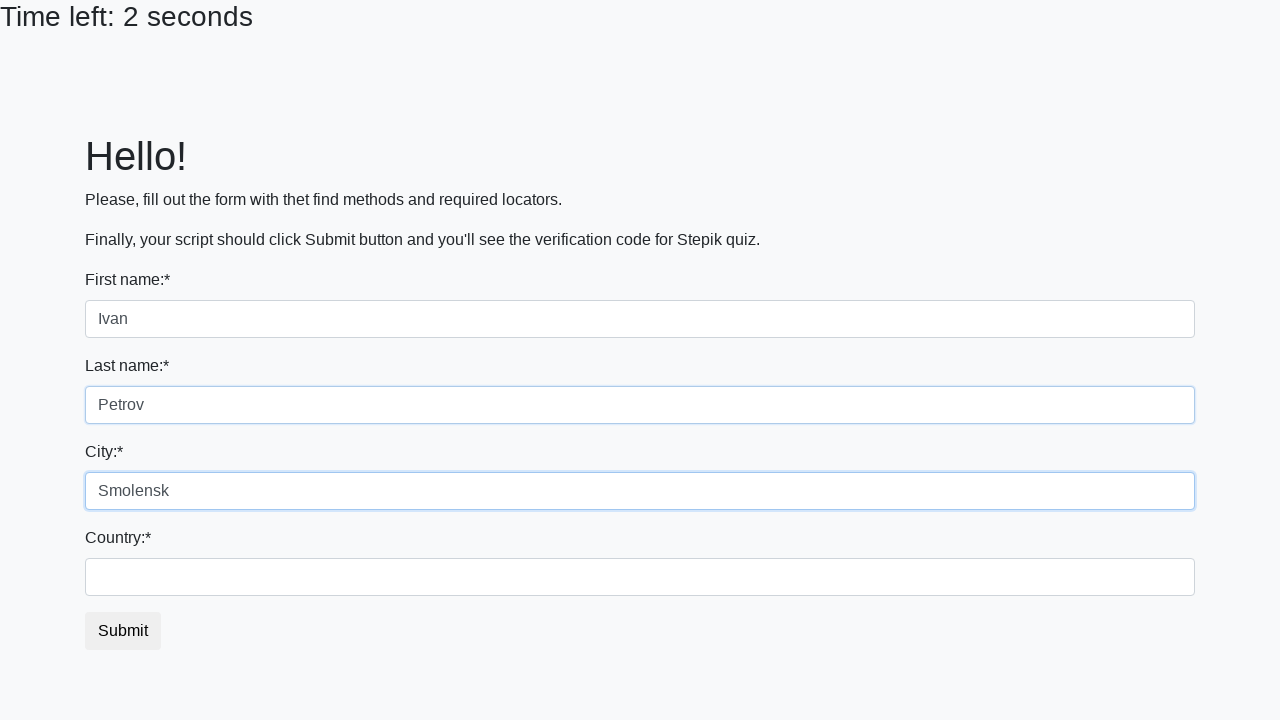

Filled country field with 'Russia' on #country
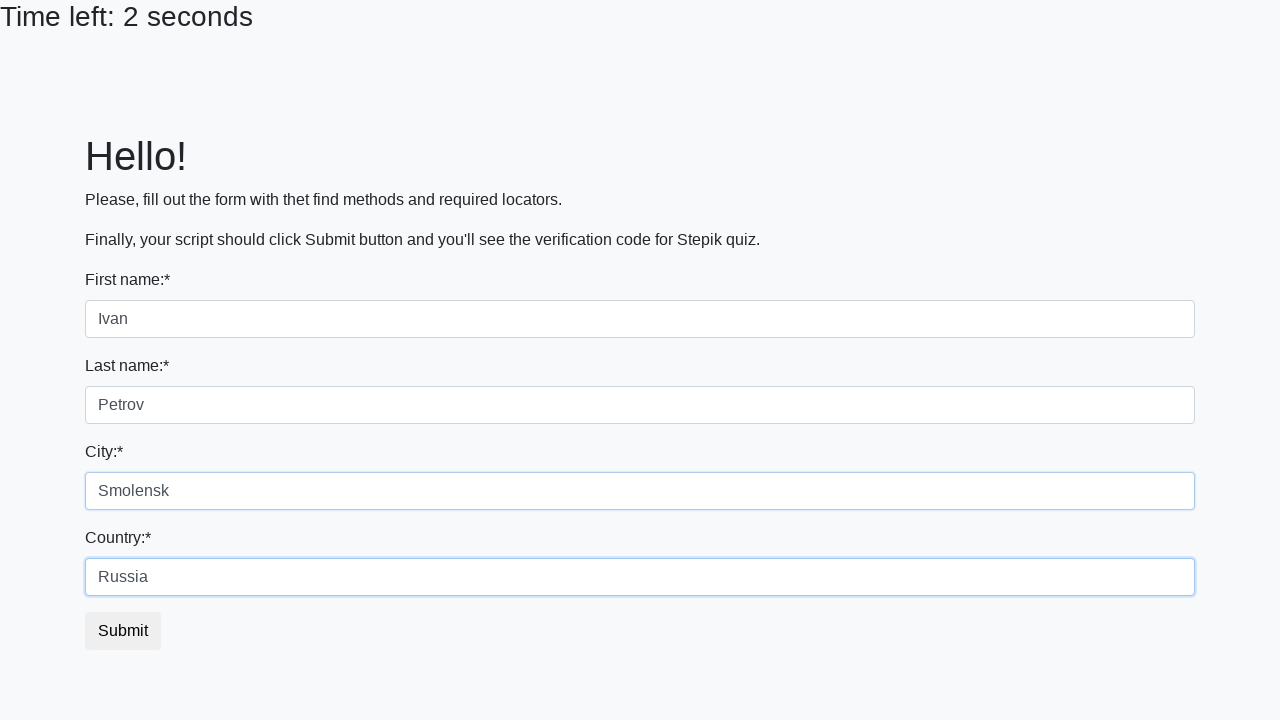

Clicked submit button to submit form at (123, 631) on button.btn
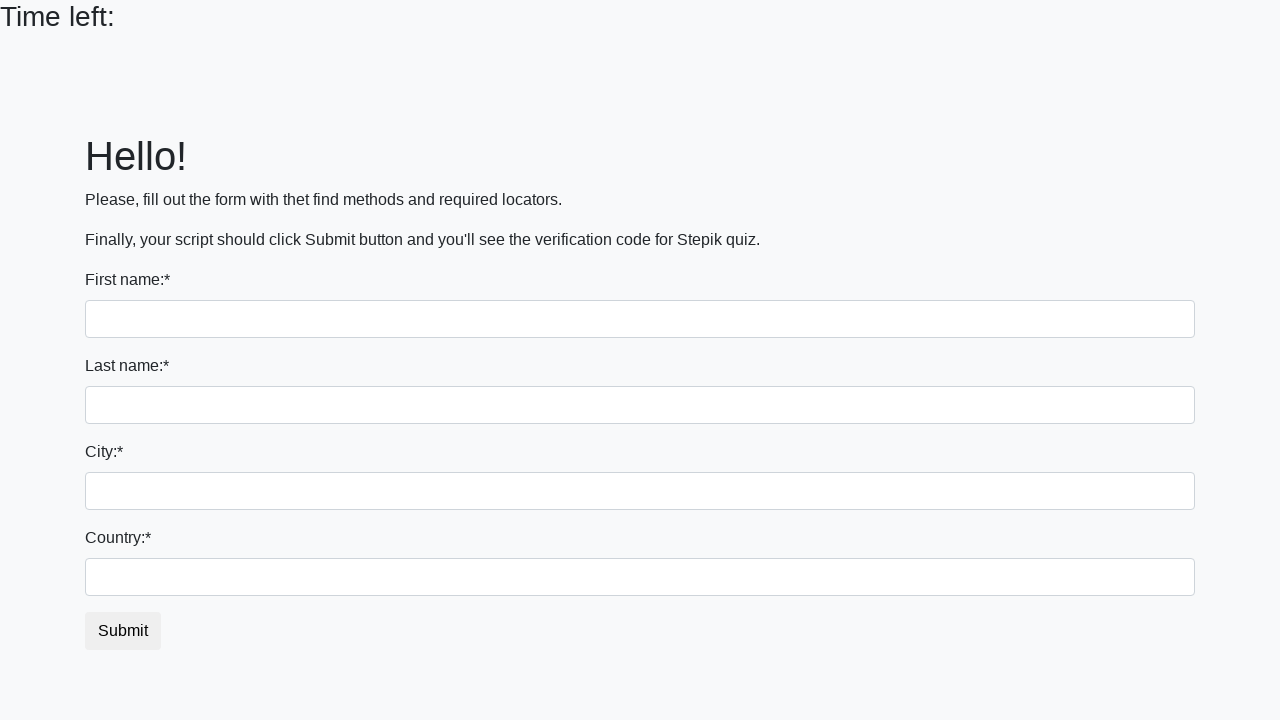

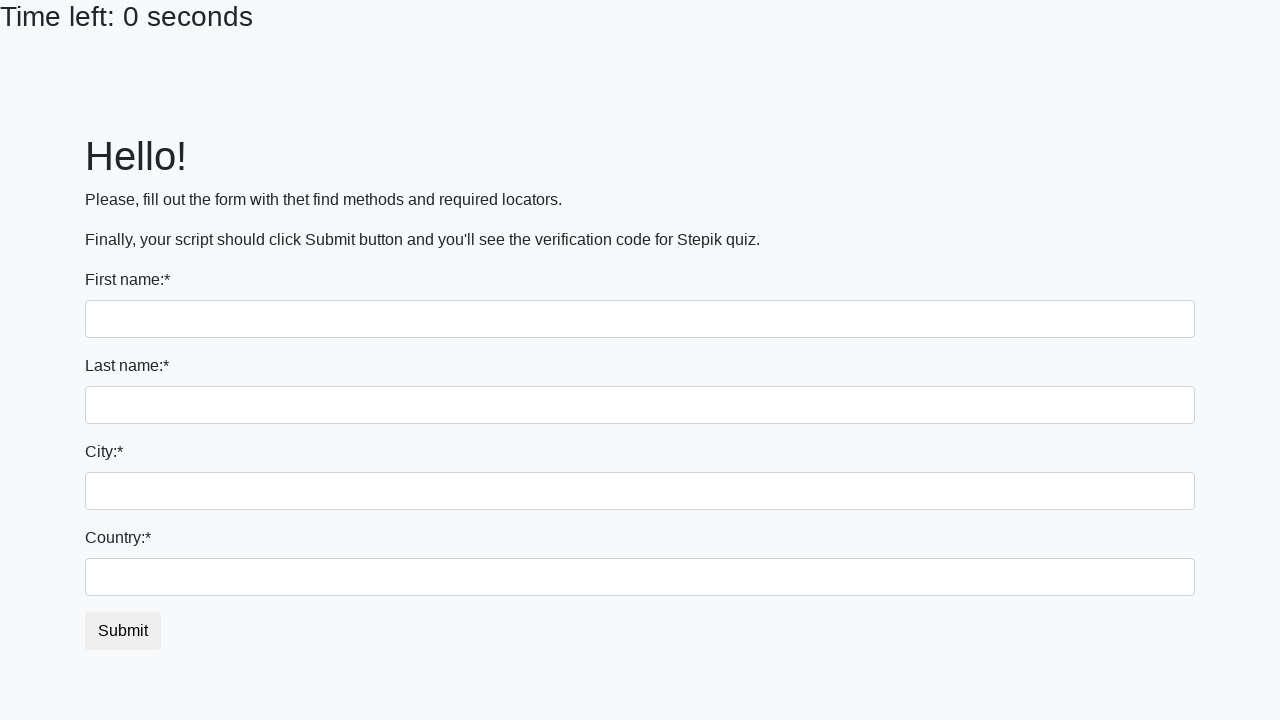